Tests the text input functionality by entering a new button name in the input field and clicking the button to update its text

Starting URL: http://uitestingplayground.com/textinput

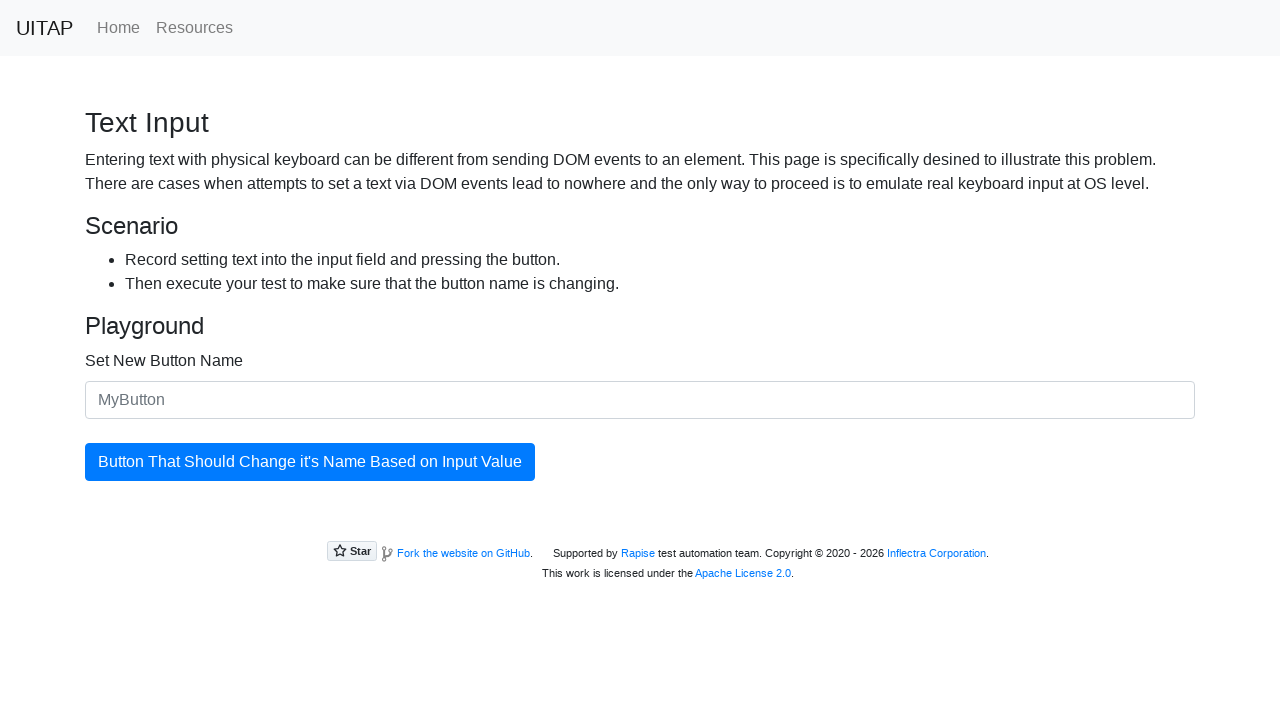

Filled input field with new button name 'SkyPro' on #newButtonName
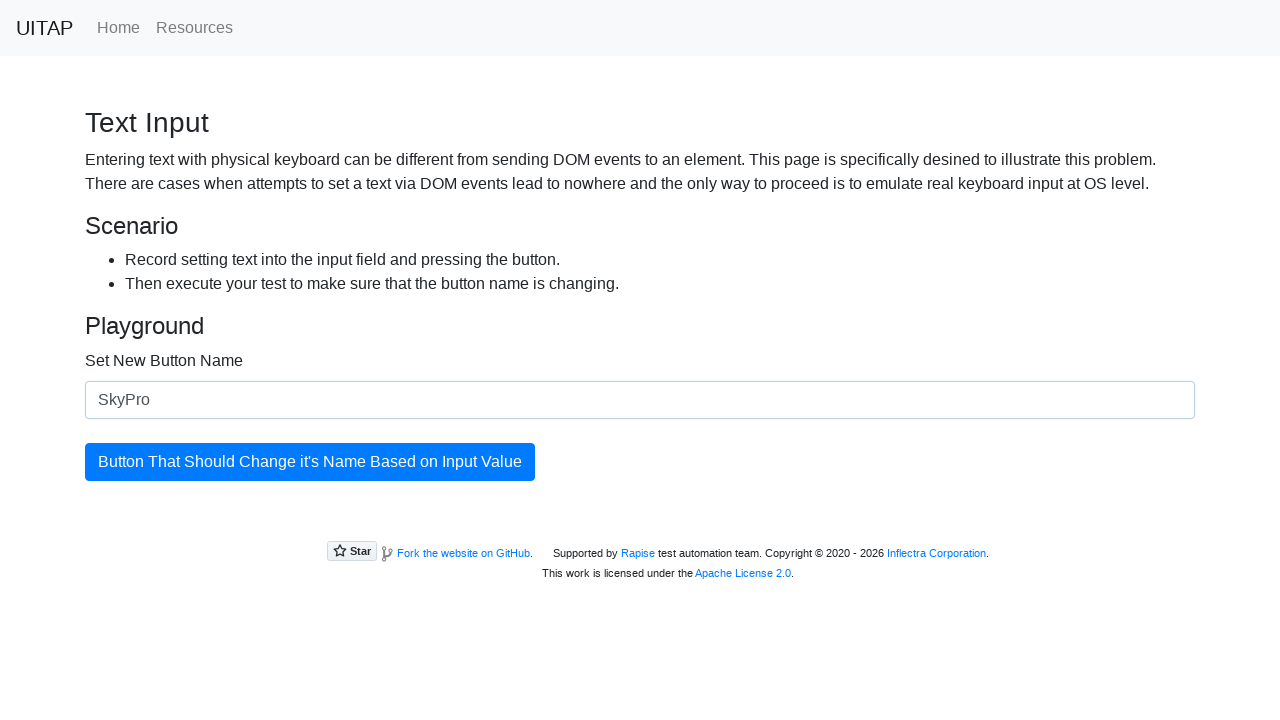

Clicked the update button to change button text at (310, 462) on #updatingButton
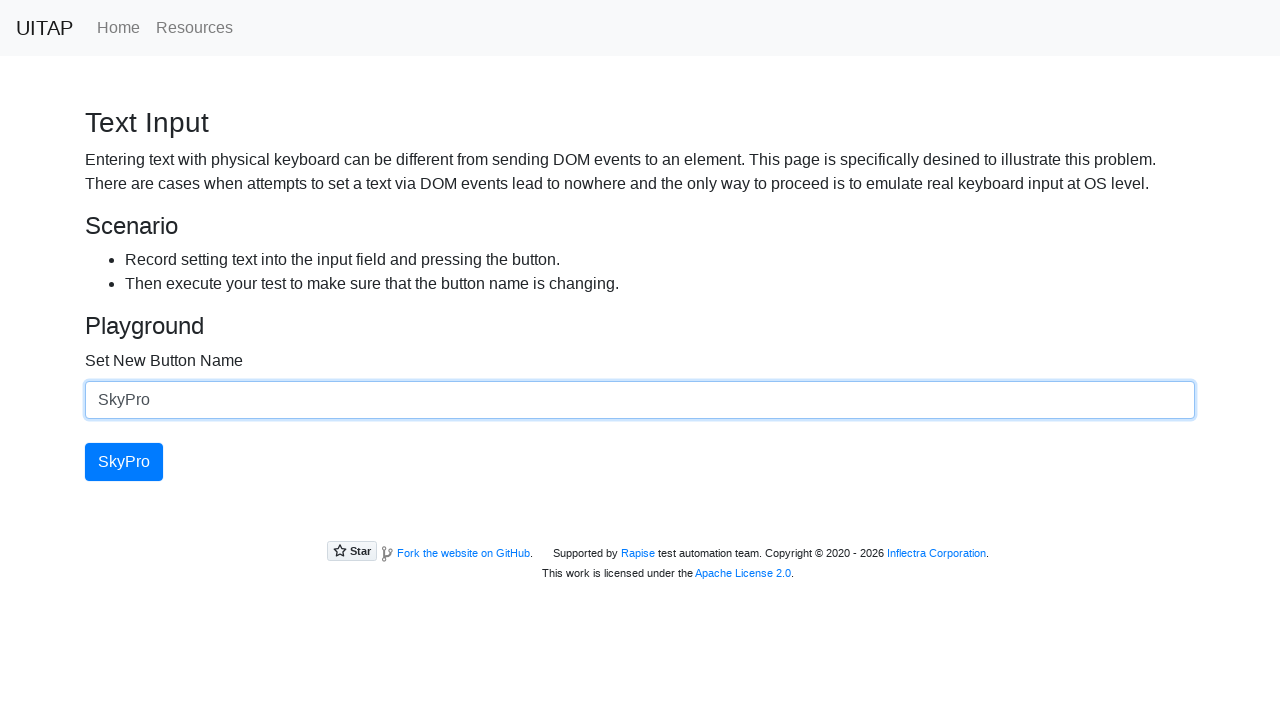

Button text successfully updated to 'SkyPro'
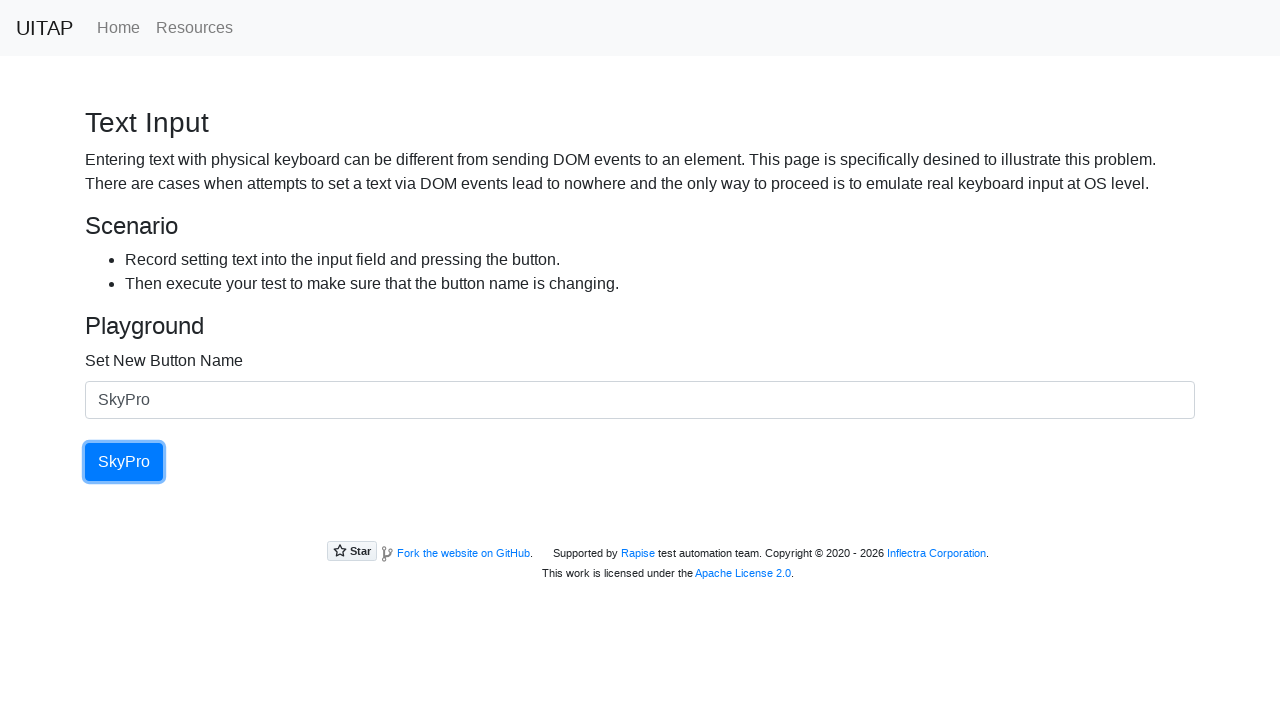

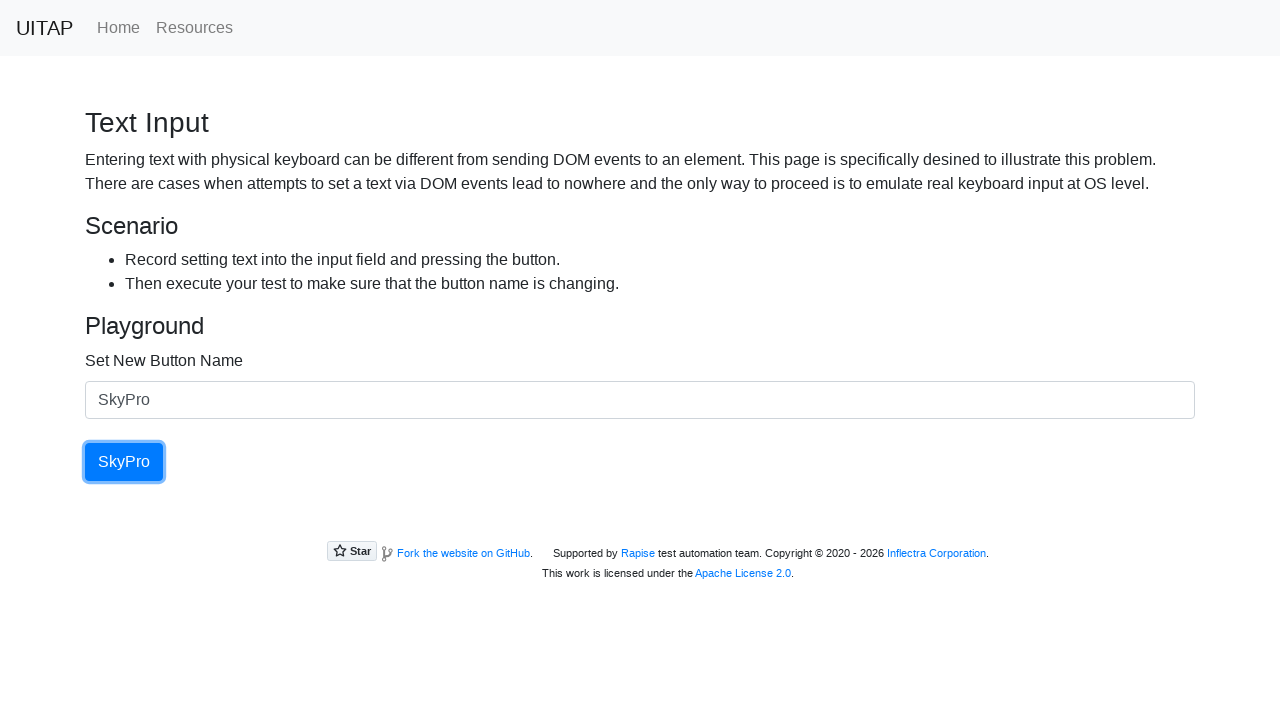